Tests dropdown selection functionality by selecting options using different methods (index, value, and visible text) and verifying the dropdown contains expected number of options

Starting URL: https://the-internet.herokuapp.com/dropdown

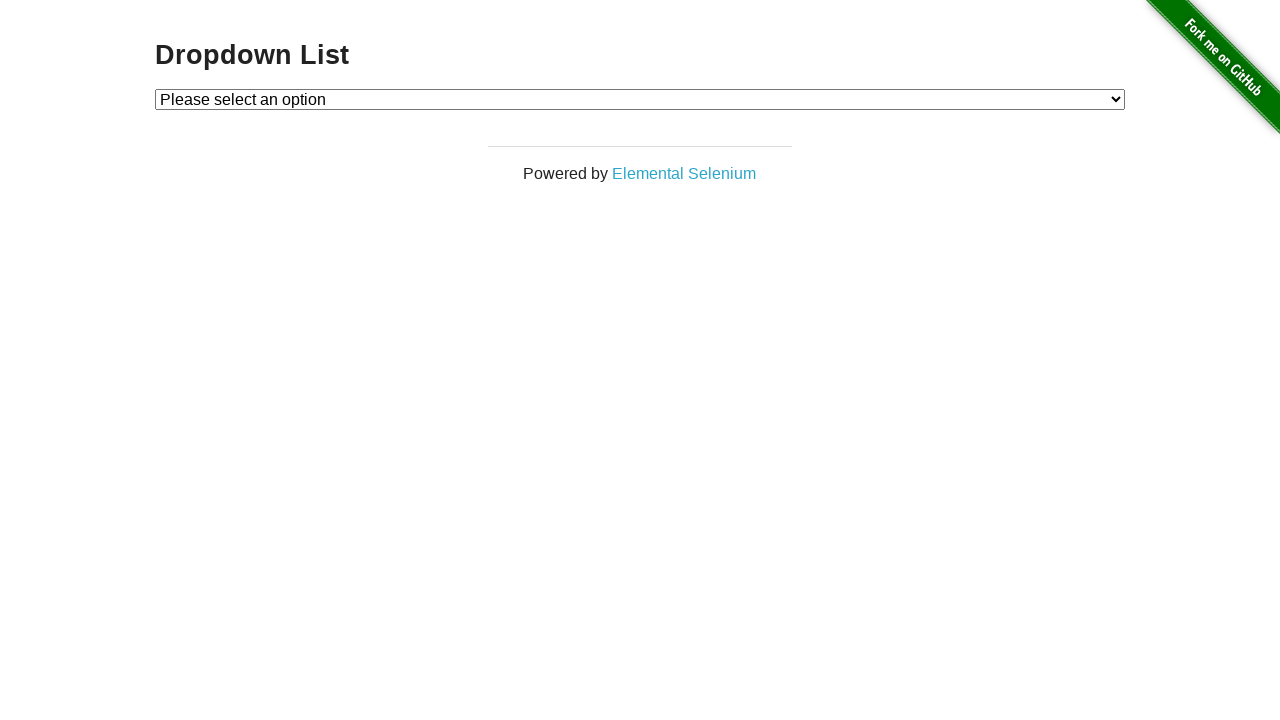

Located dropdown element with id 'dropdown'
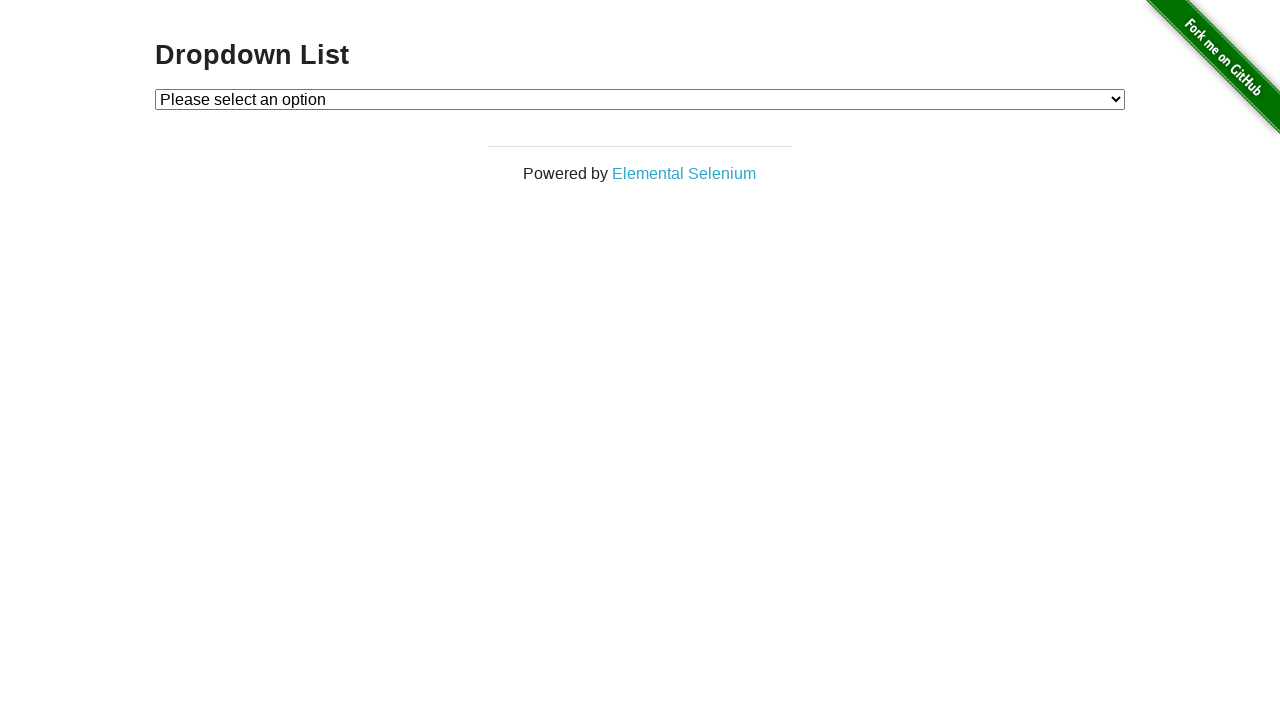

Selected Option 1 from dropdown by index 1 on select#dropdown
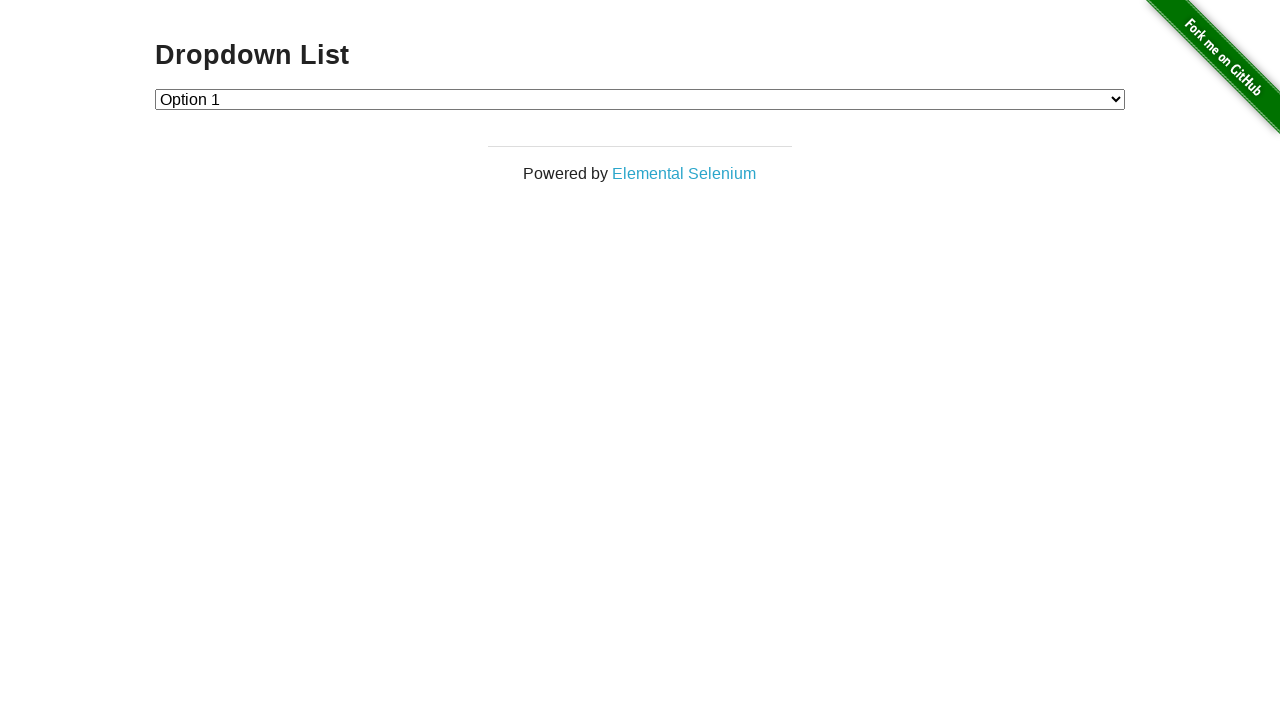

Selected Option 2 from dropdown by value '2' on select#dropdown
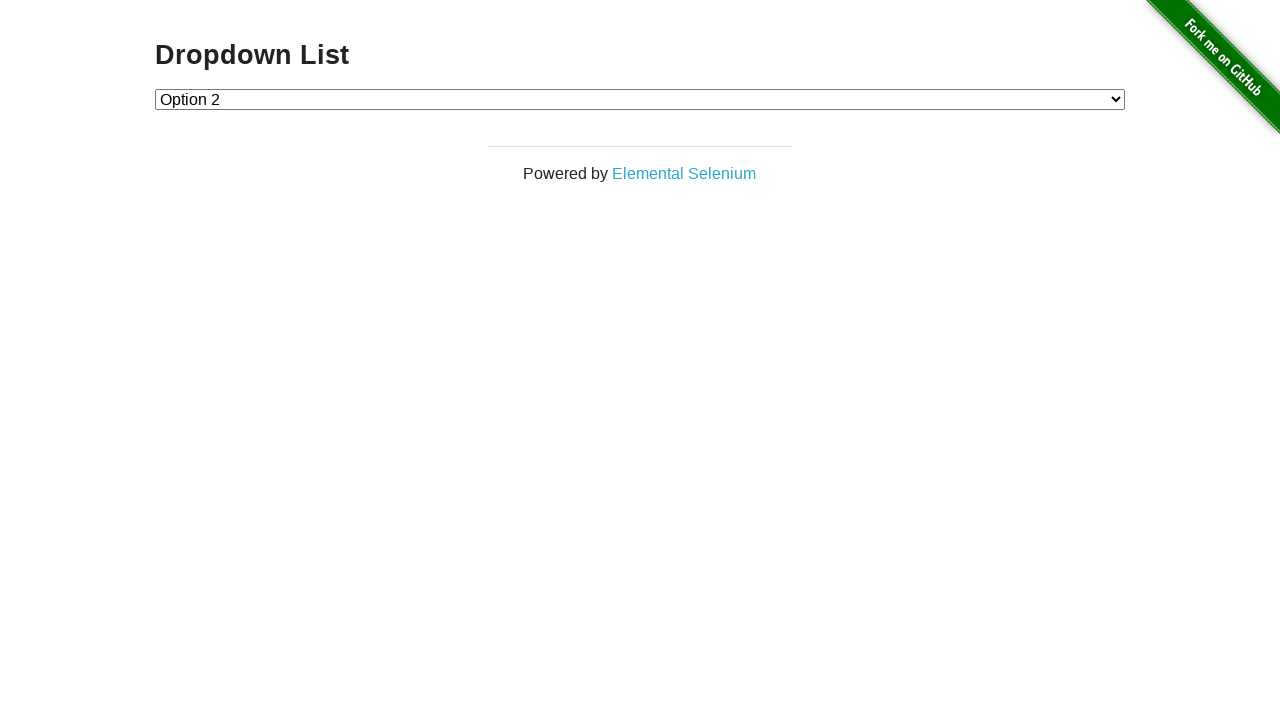

Selected Option 1 from dropdown by visible text label on select#dropdown
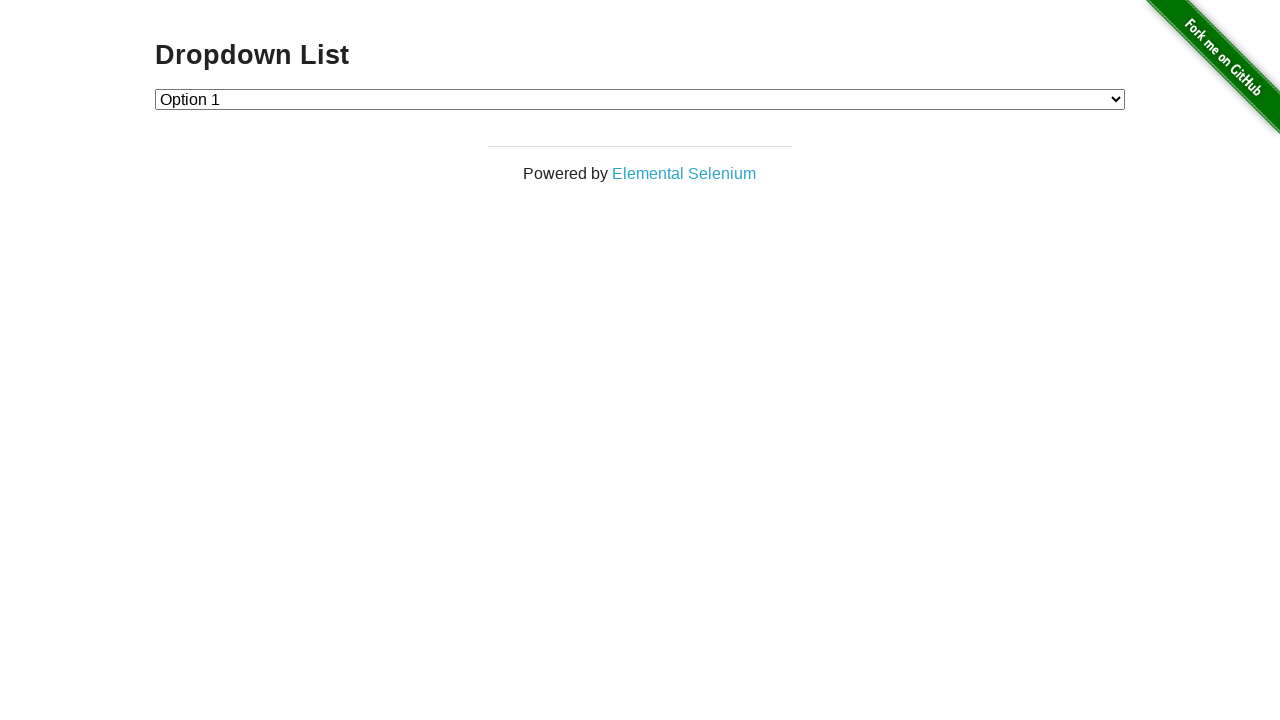

Retrieved all option elements from dropdown
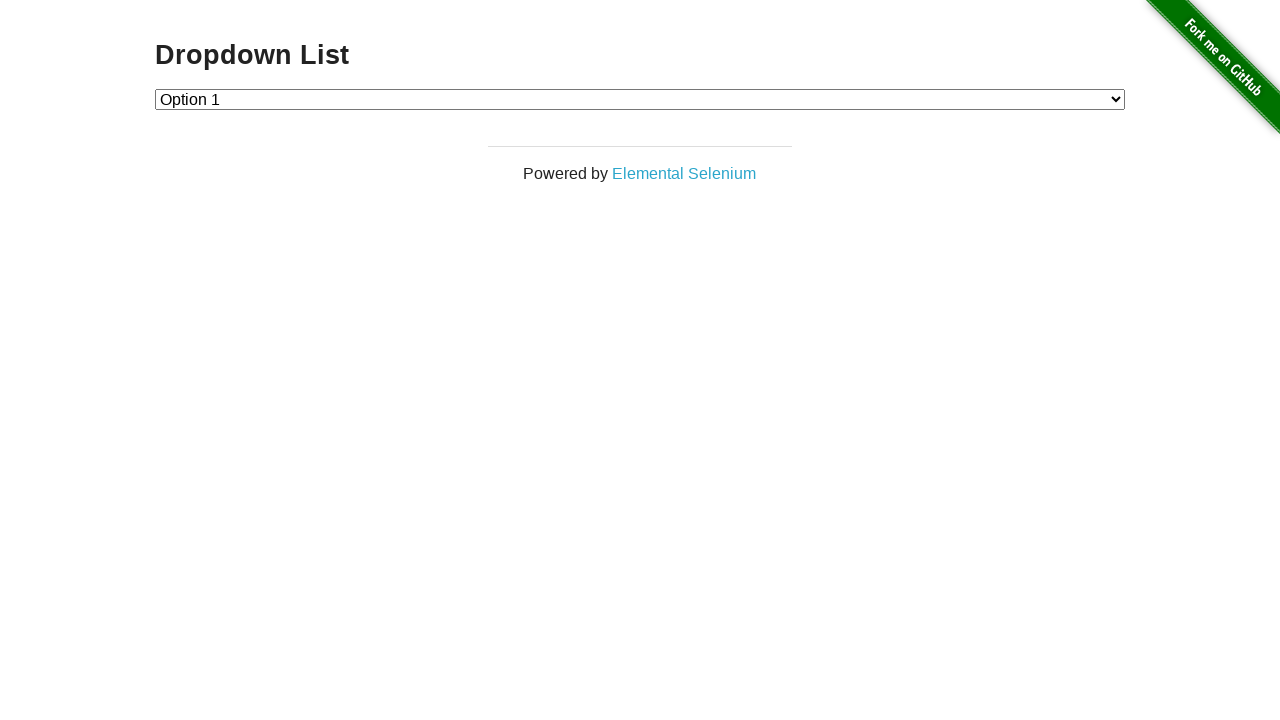

Counted 3 total options in dropdown
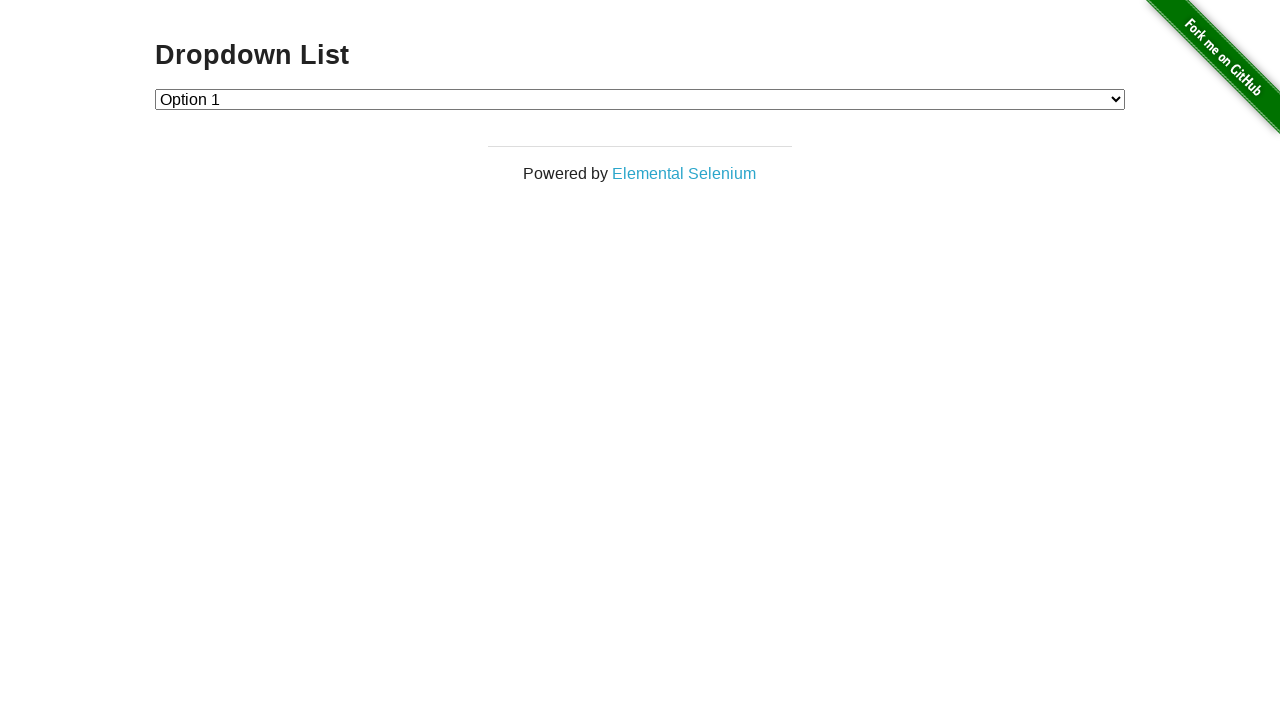

Verified dropdown contains exactly 3 options
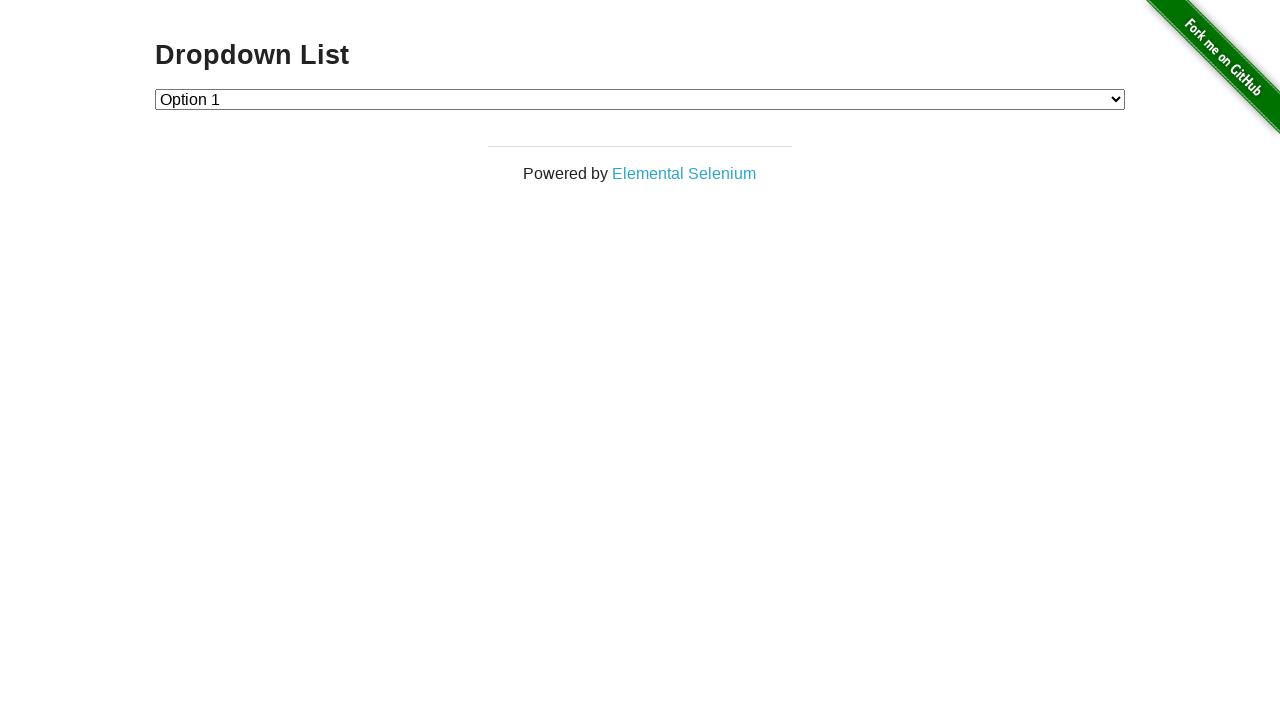

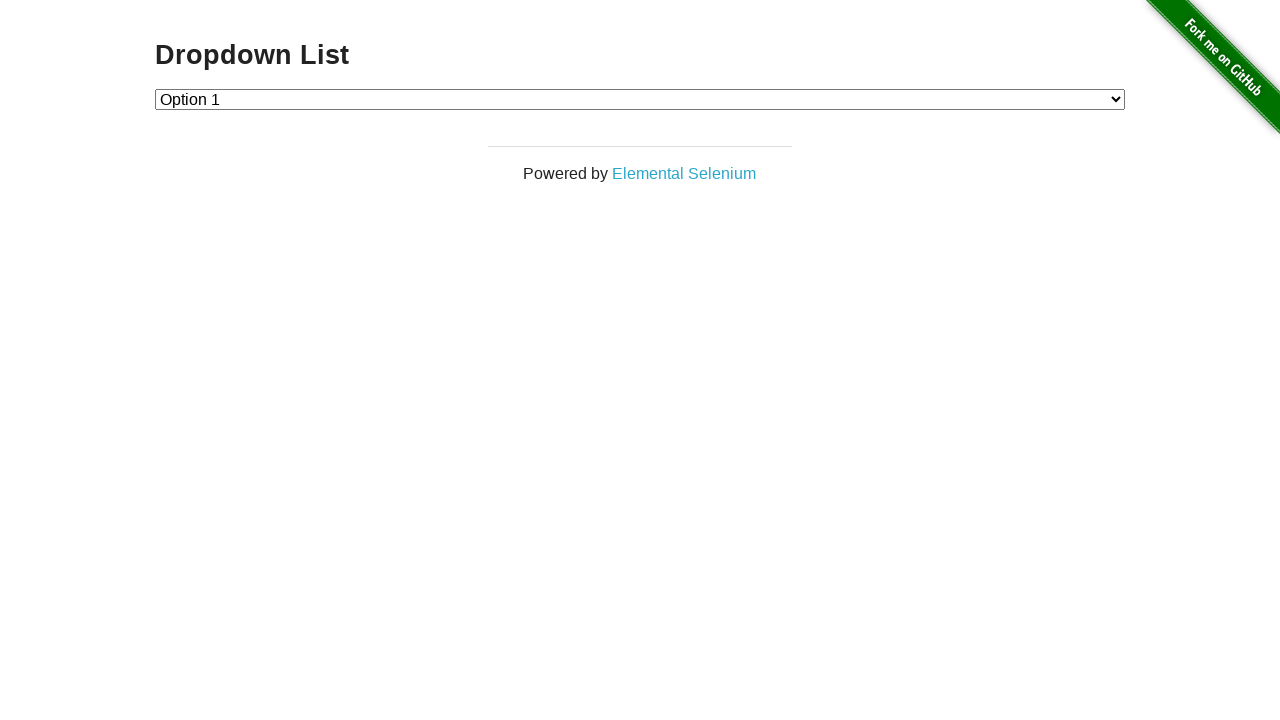